Navigates to VCTC Pune website and maximizes the window

Starting URL: https://vctcpune.com/

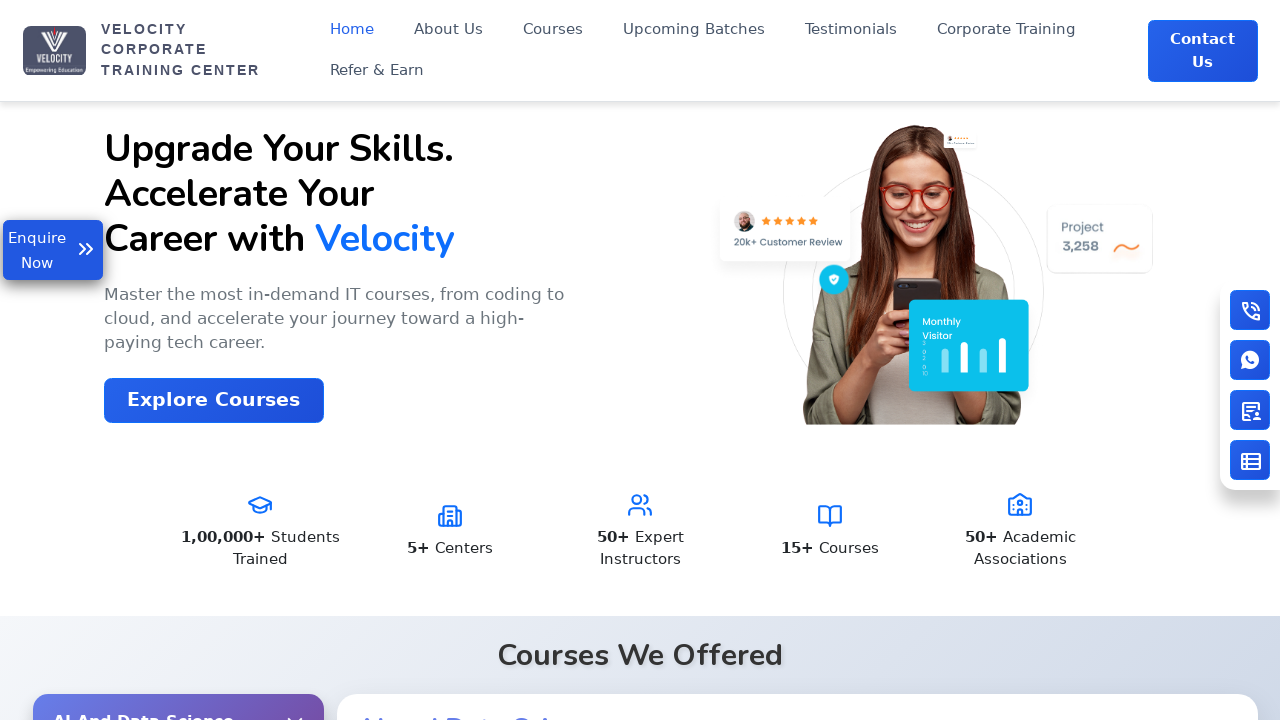

Waited for VCTC Pune website to load completely (networkidle)
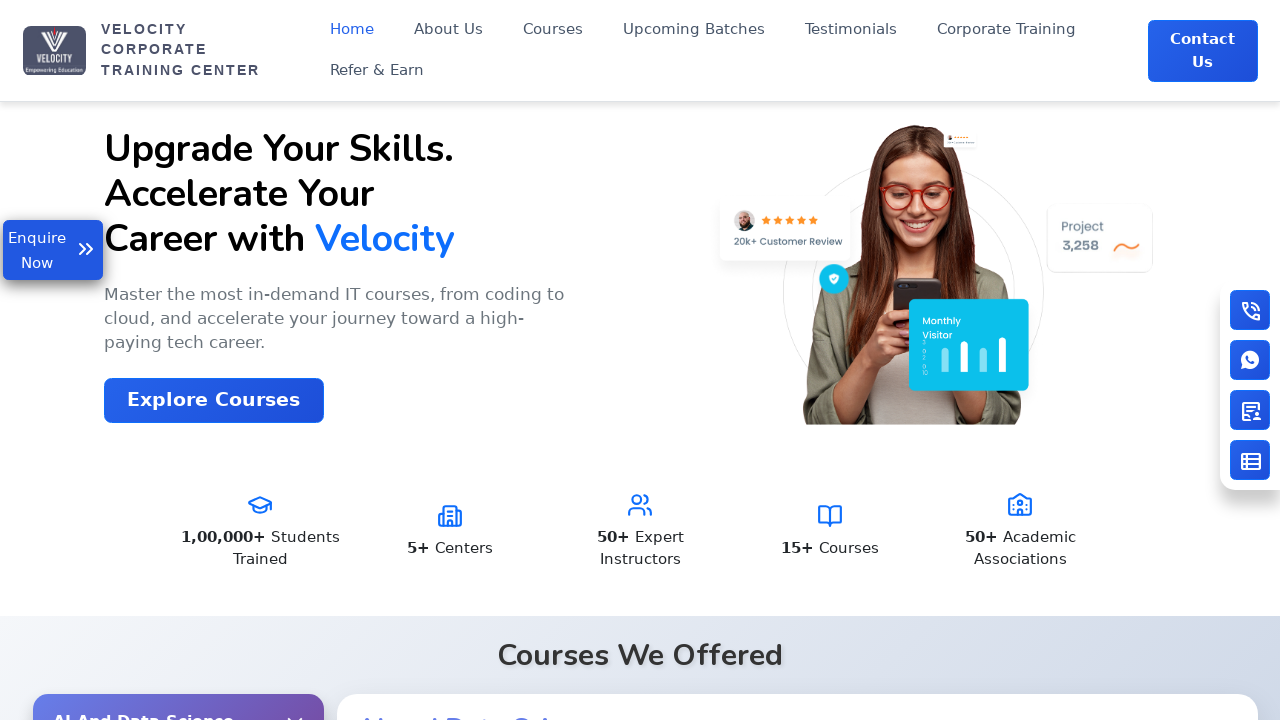

Maximized browser window to 1920x1080
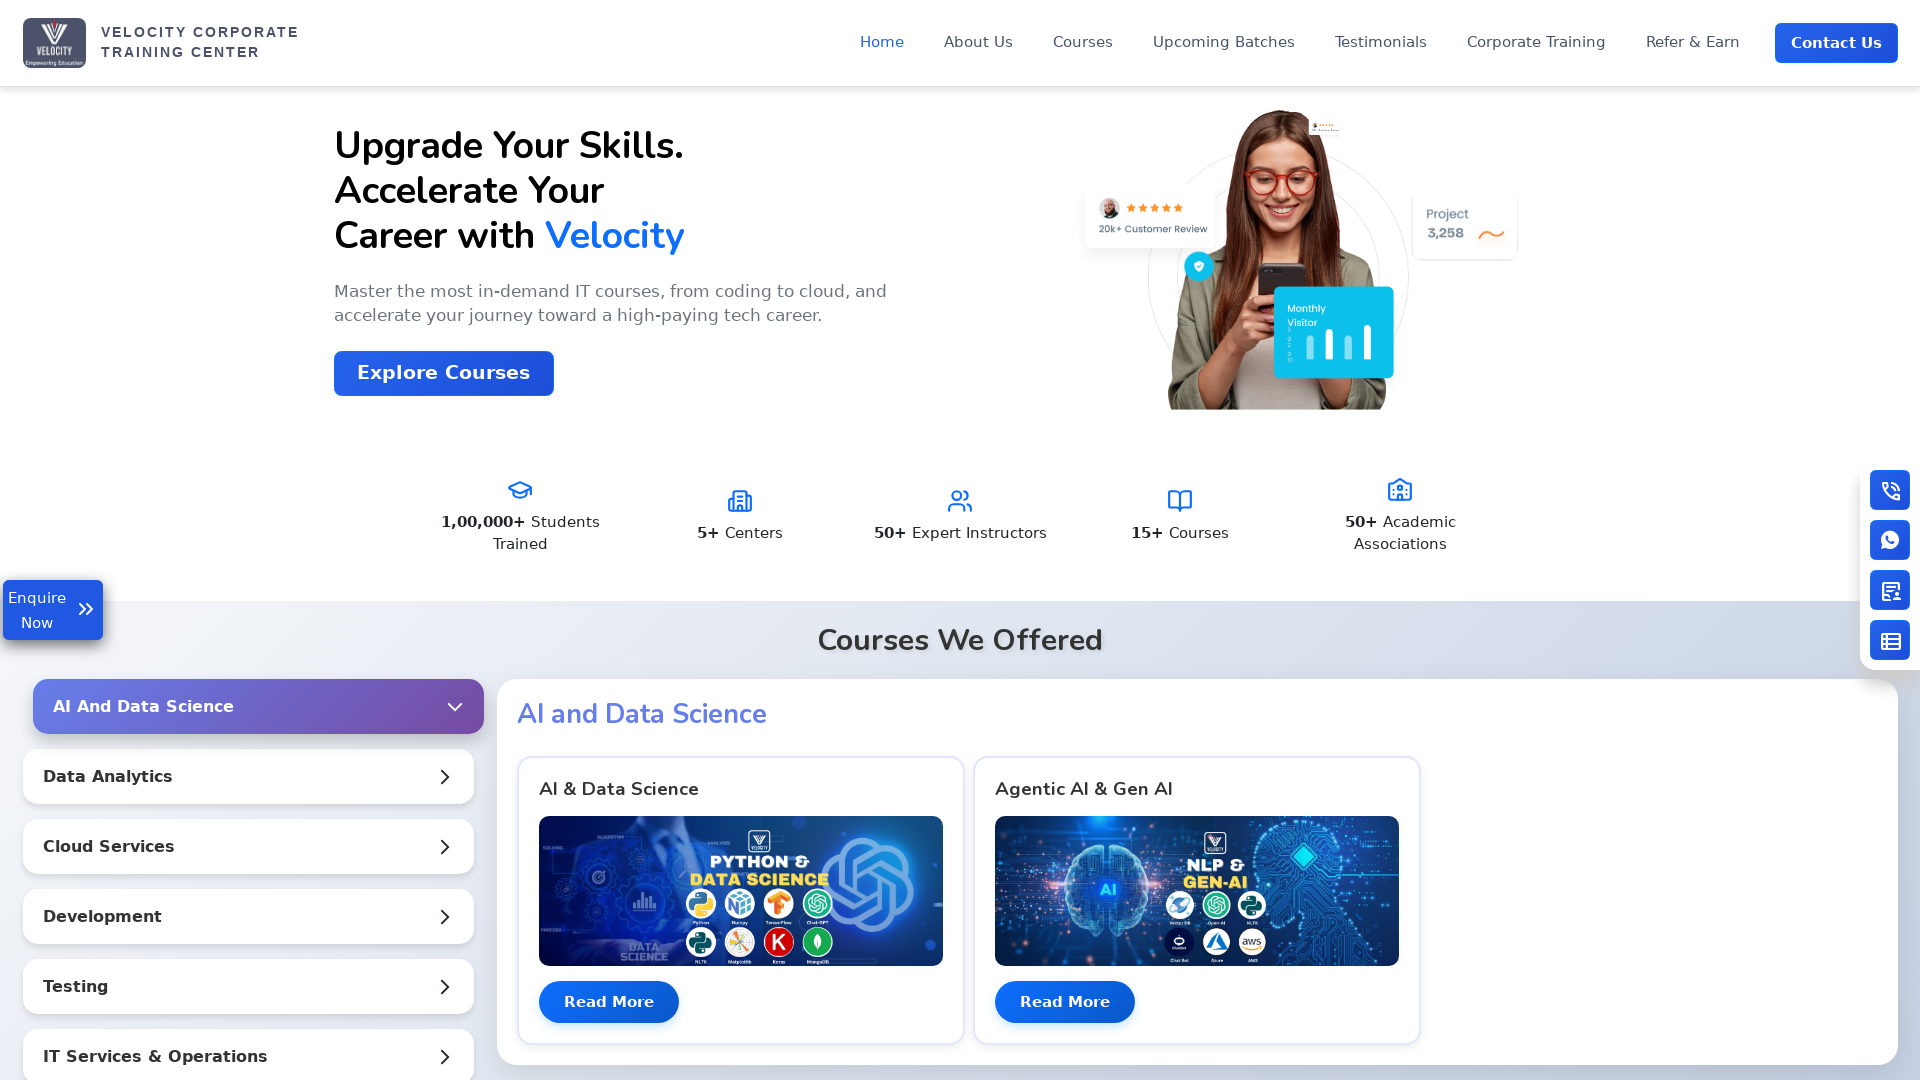

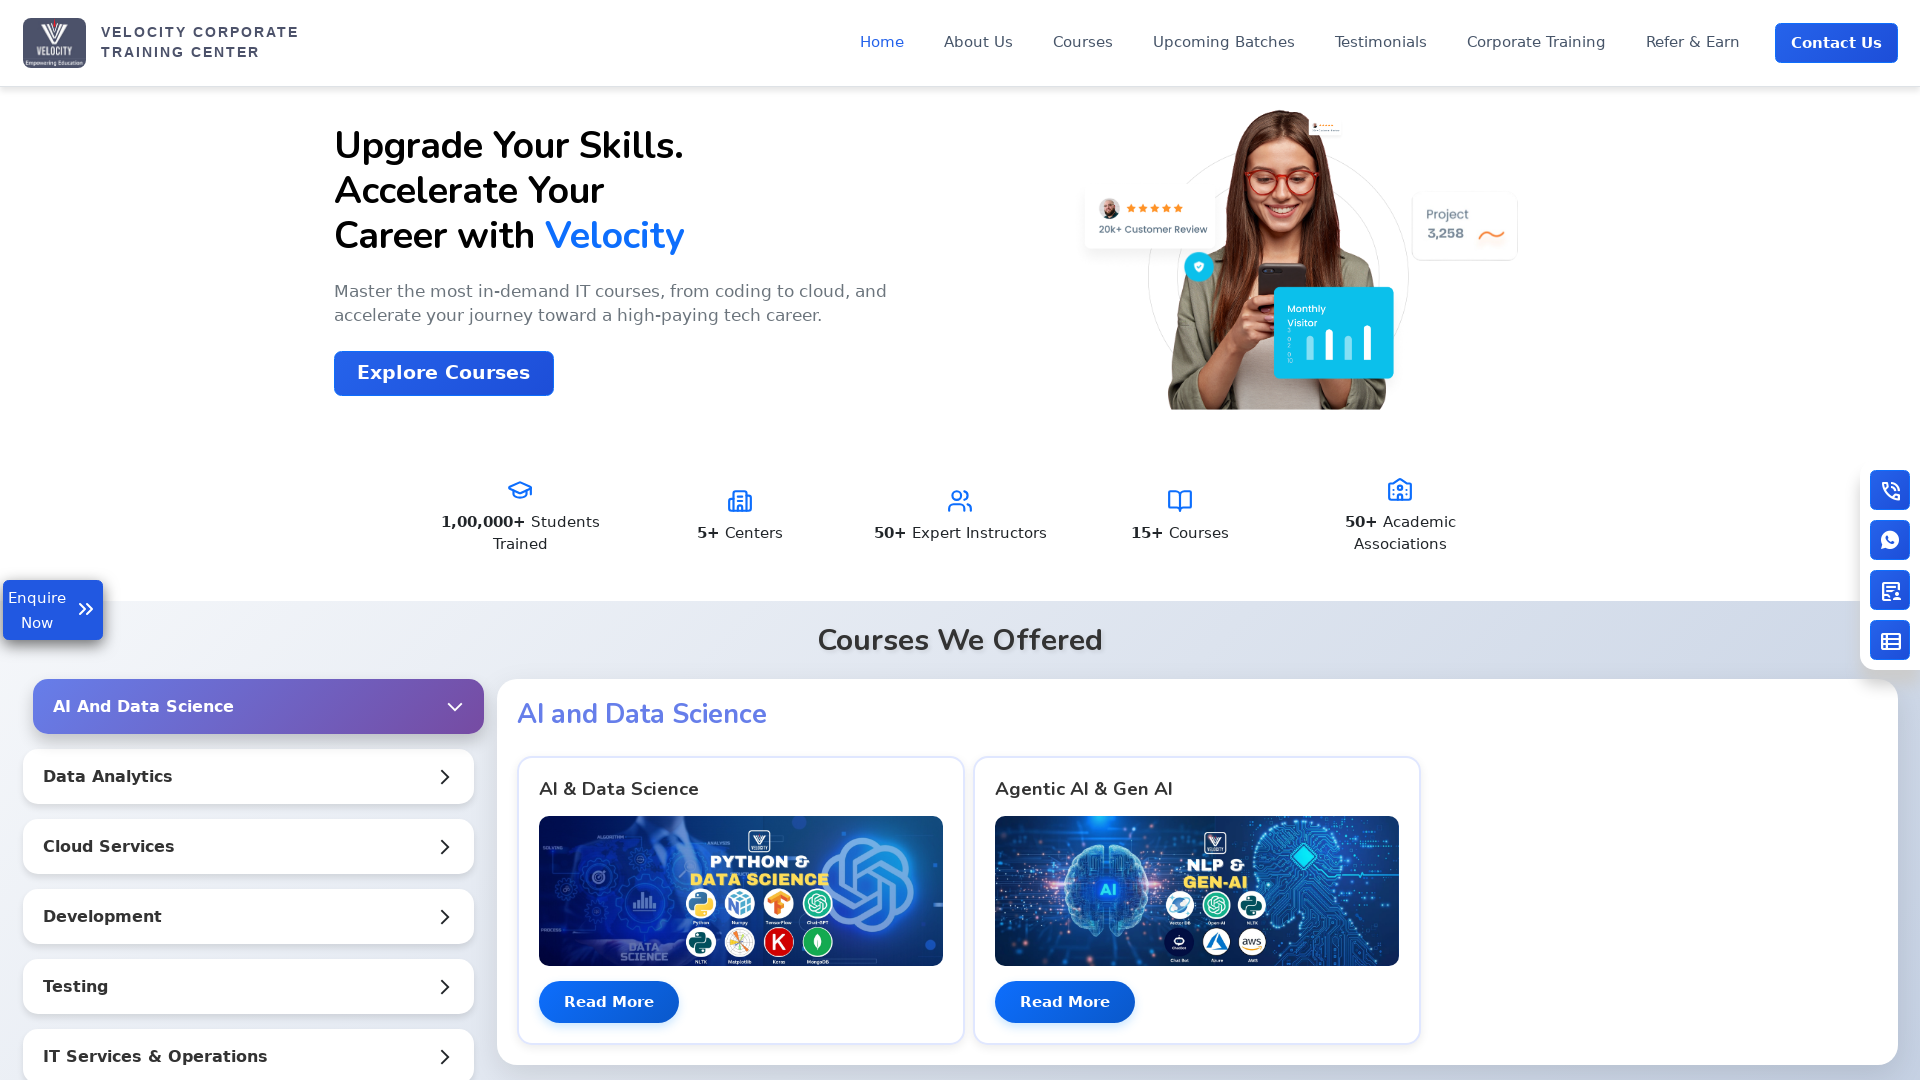